Fills out a practice automation form with personal details, date of birth, subjects, hobbies, file upload, address, and state/city selection, then submits the form.

Starting URL: https://demoqa.com/automation-practice-form

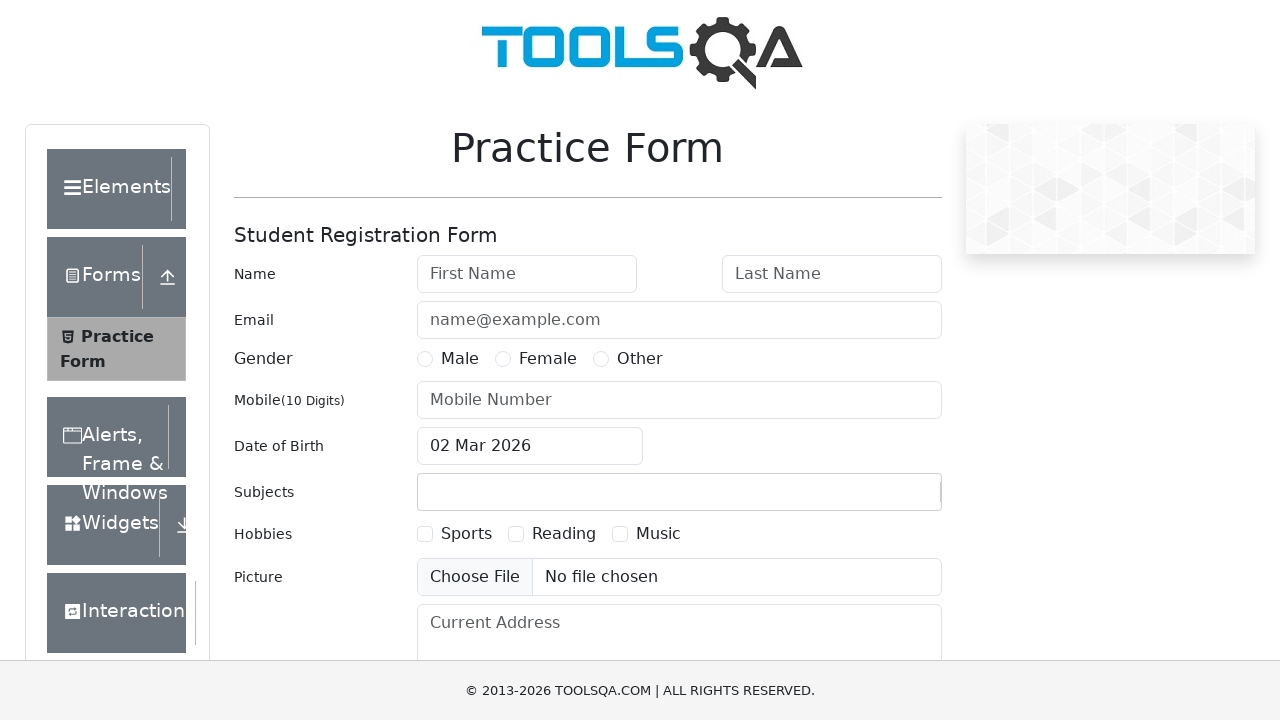

Filled first name field with 'Pravesh' on #firstName
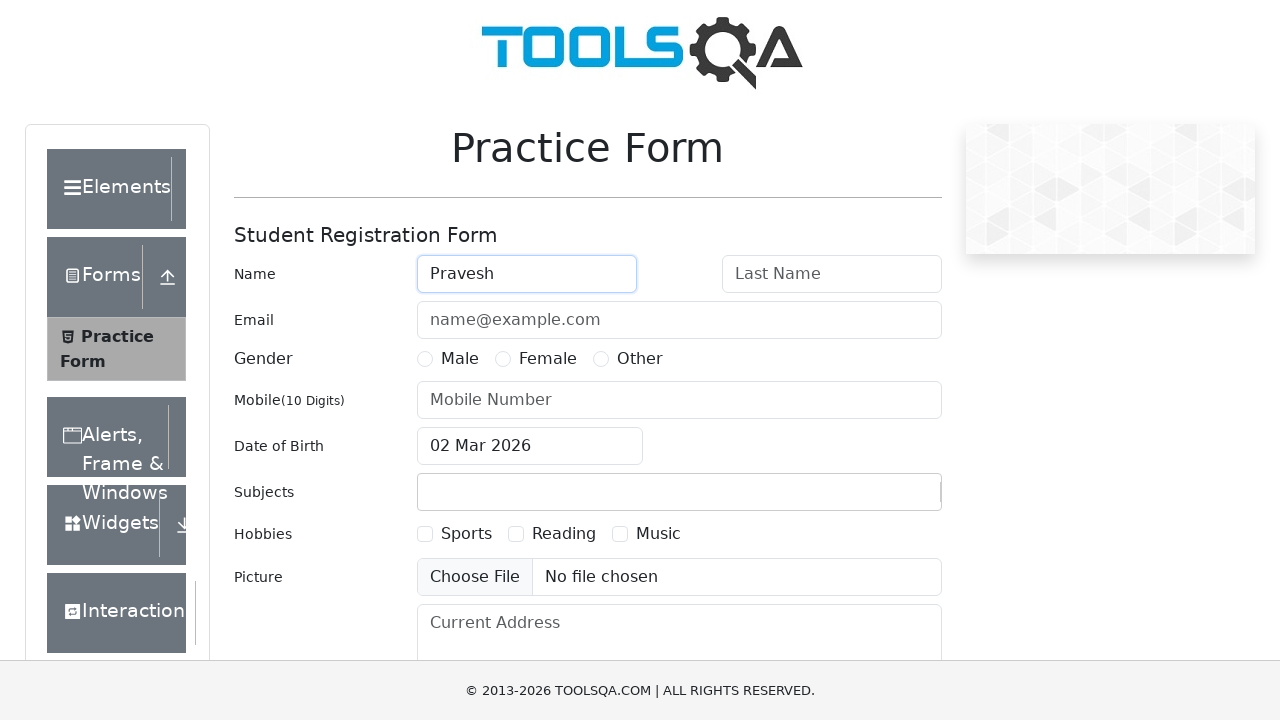

Filled last name field with 'Malviya' on #lastName
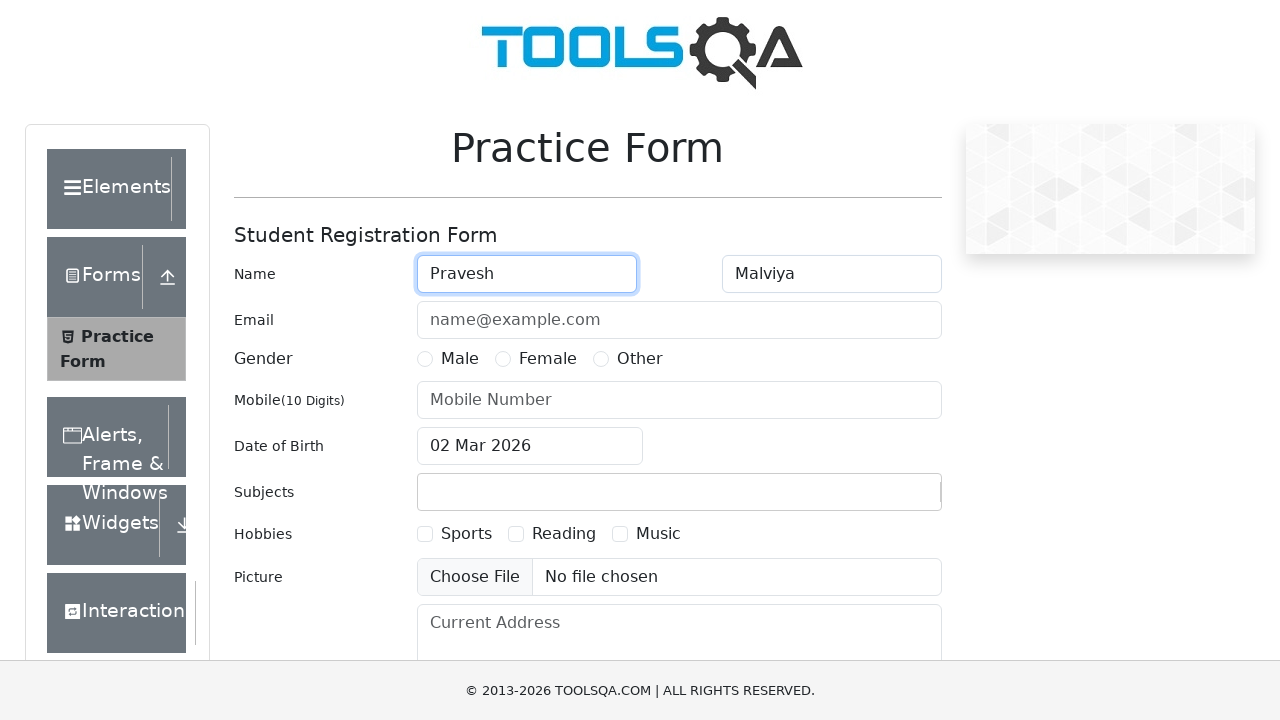

Filled email field with 'pravesh.m@example.com' on #userEmail
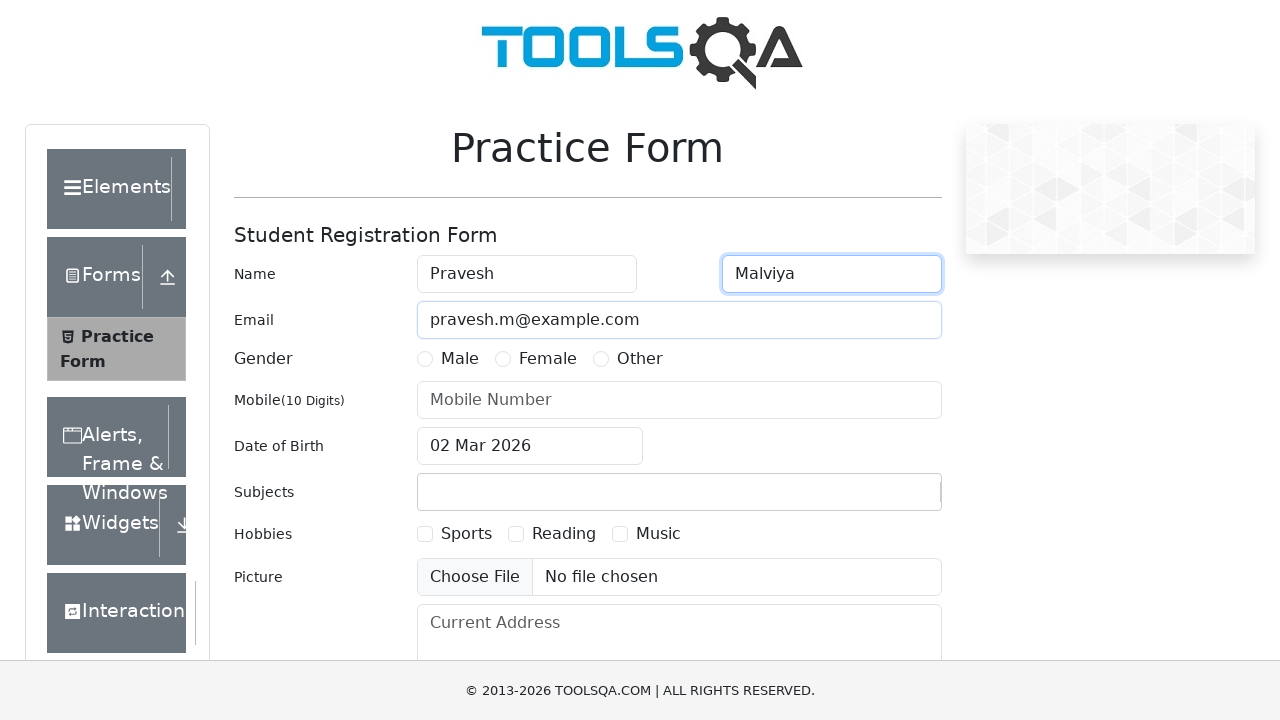

Selected gender radio button at (460, 359) on label[for="gender-radio-1"]
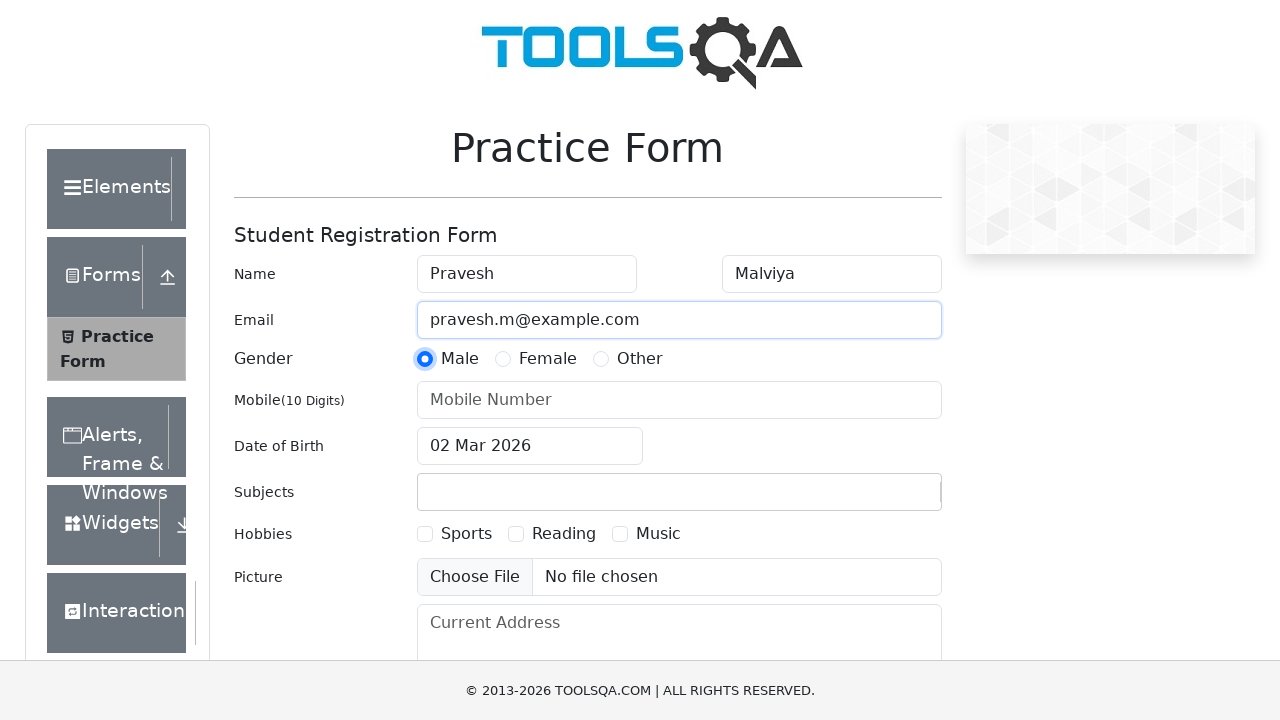

Filled phone number field with '9876543210' on #userNumber
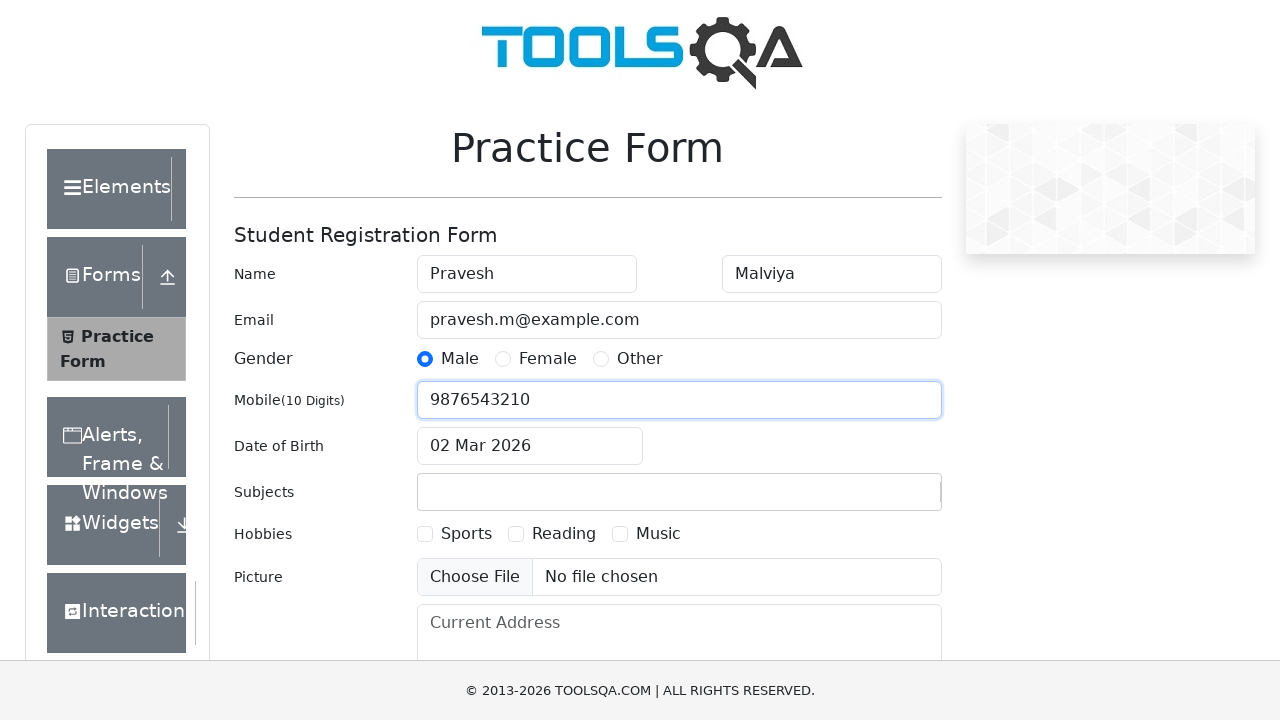

Clicked date of birth input field at (530, 446) on #dateOfBirthInput
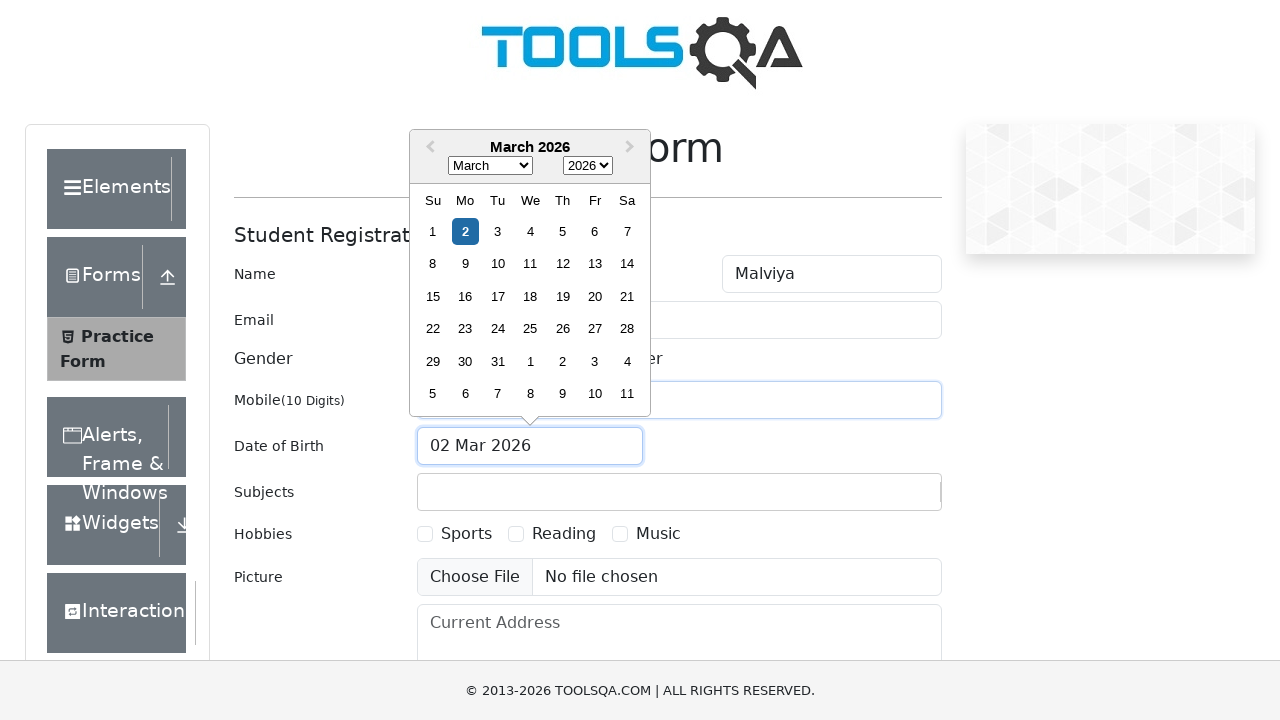

Selected year 1995 from date picker on select.react-datepicker__year-select
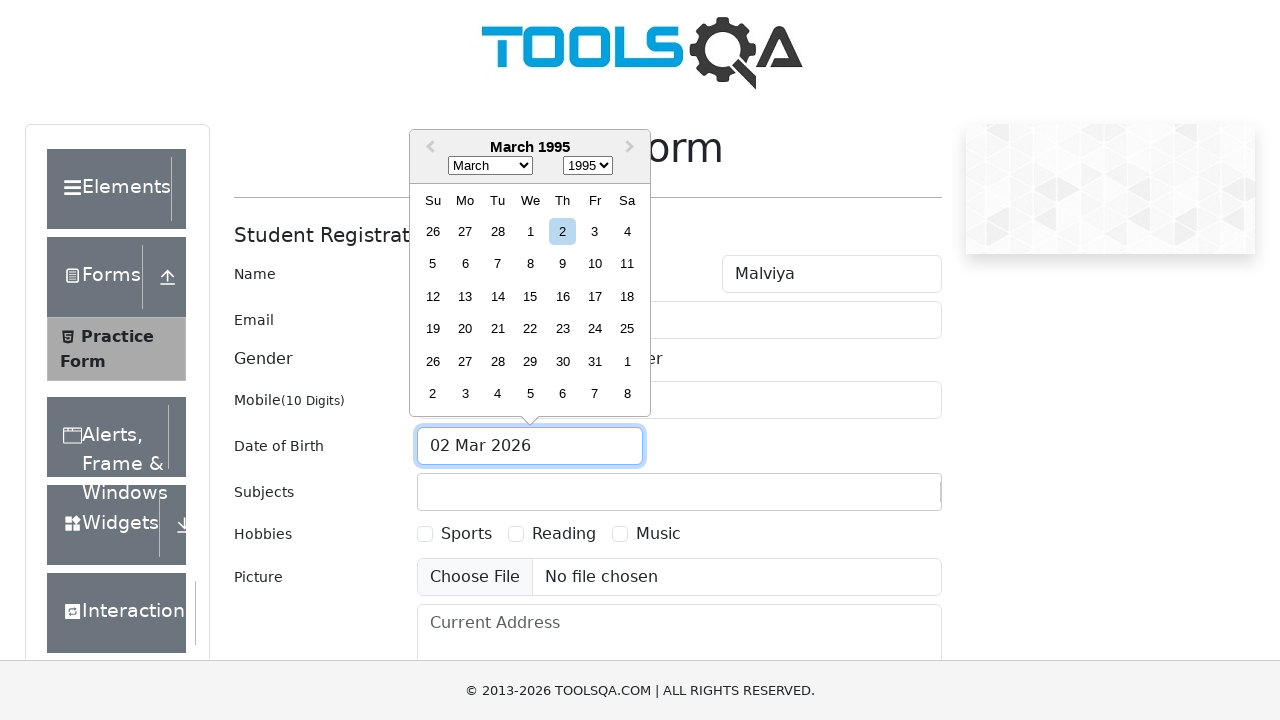

Selected month 6 (July) from date picker on select.react-datepicker__month-select
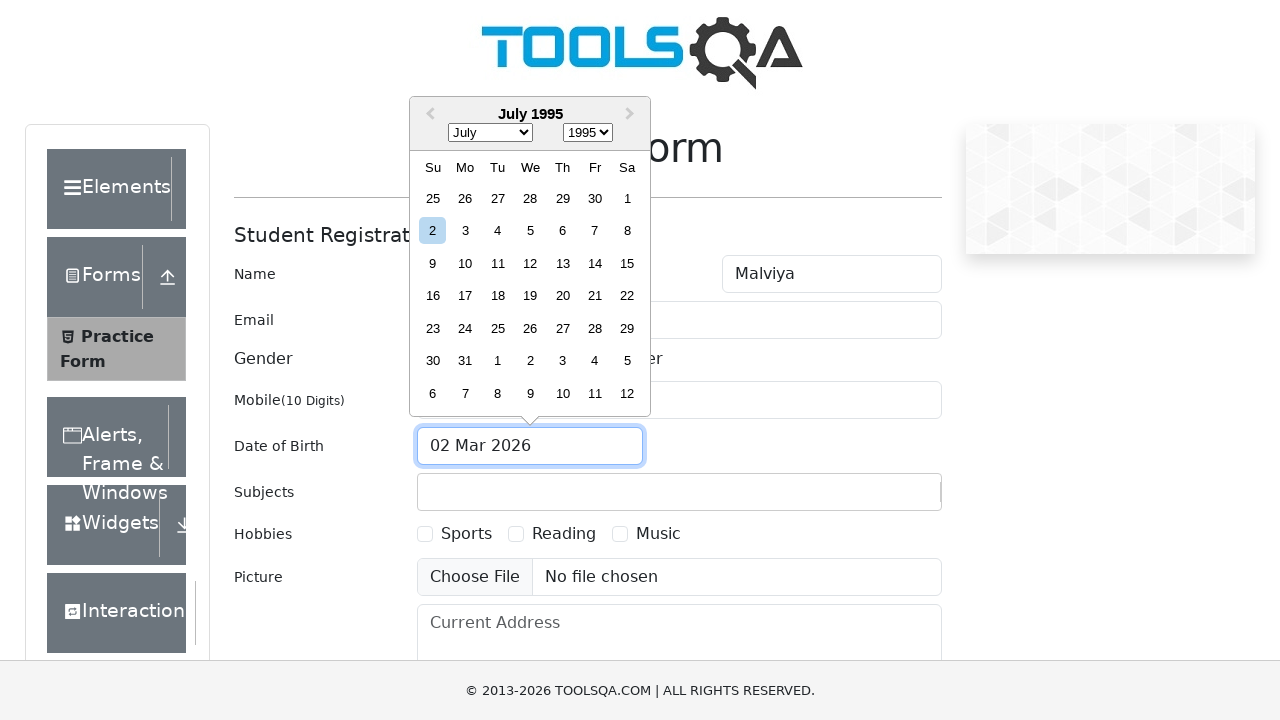

Selected day 15 from date picker at (627, 263) on .react-datepicker__day--015
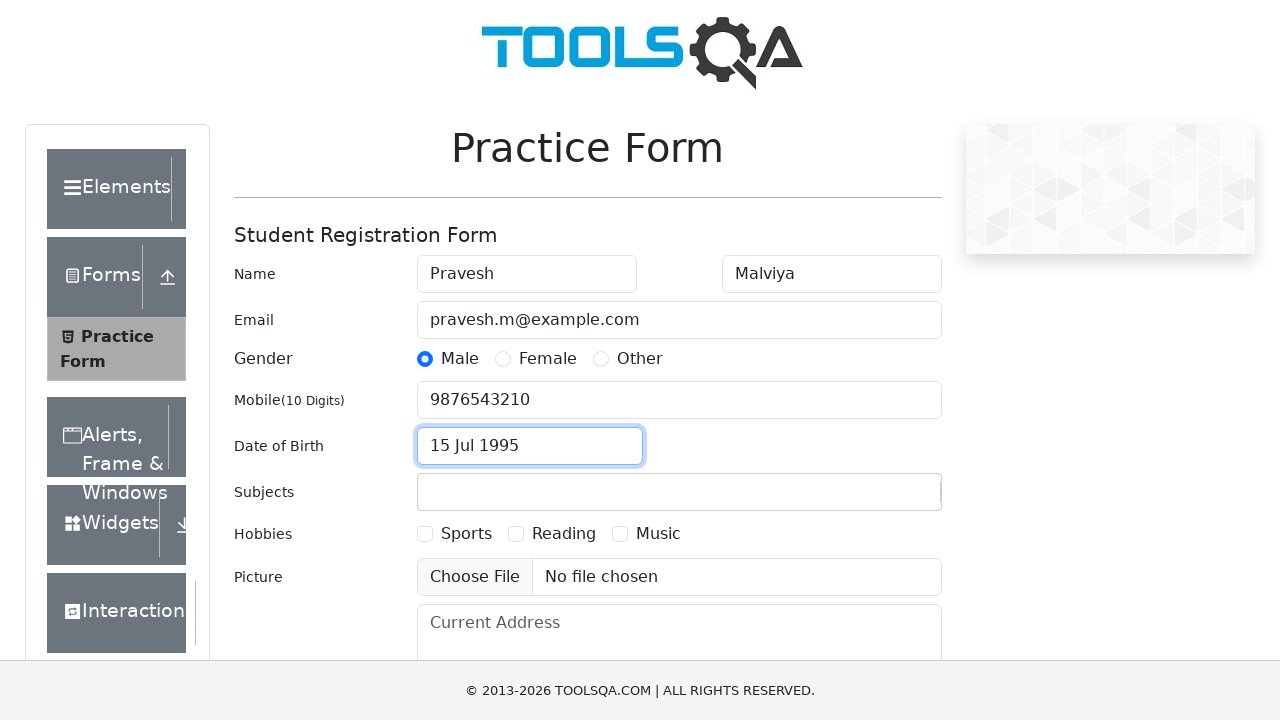

Filled subjects input field with 'Physics' on #subjectsInput
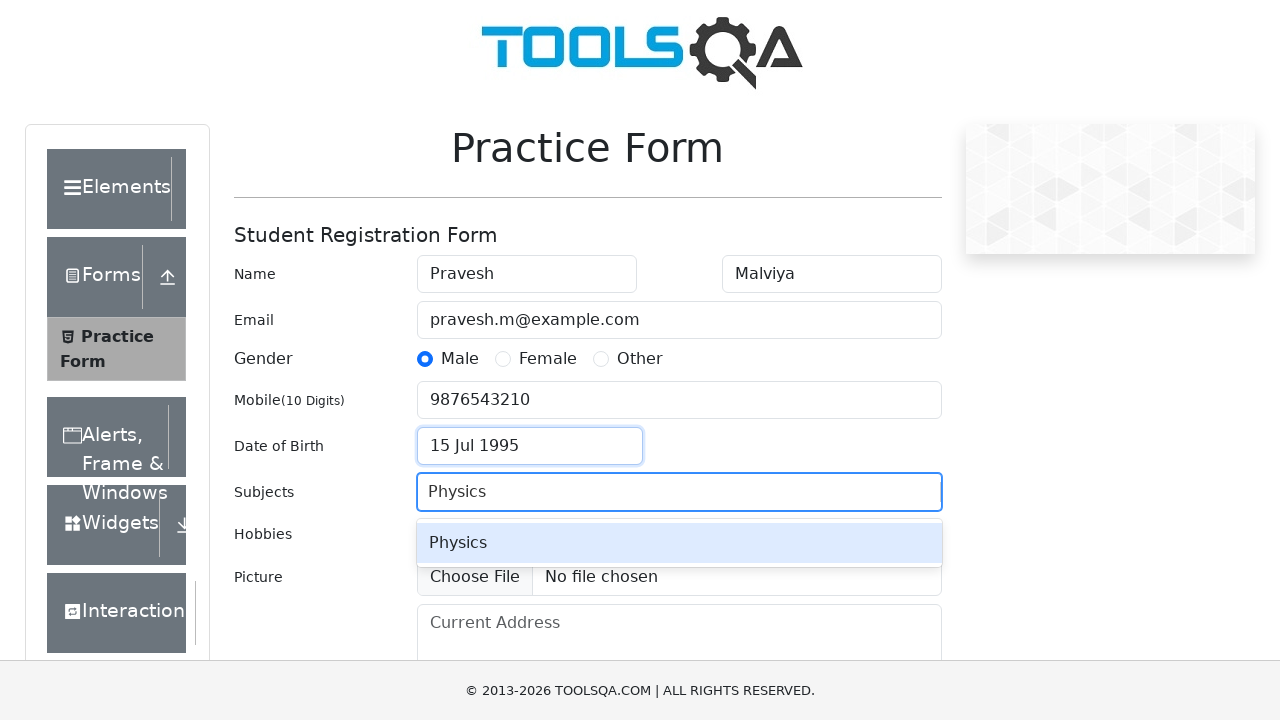

Pressed Enter to confirm subject selection
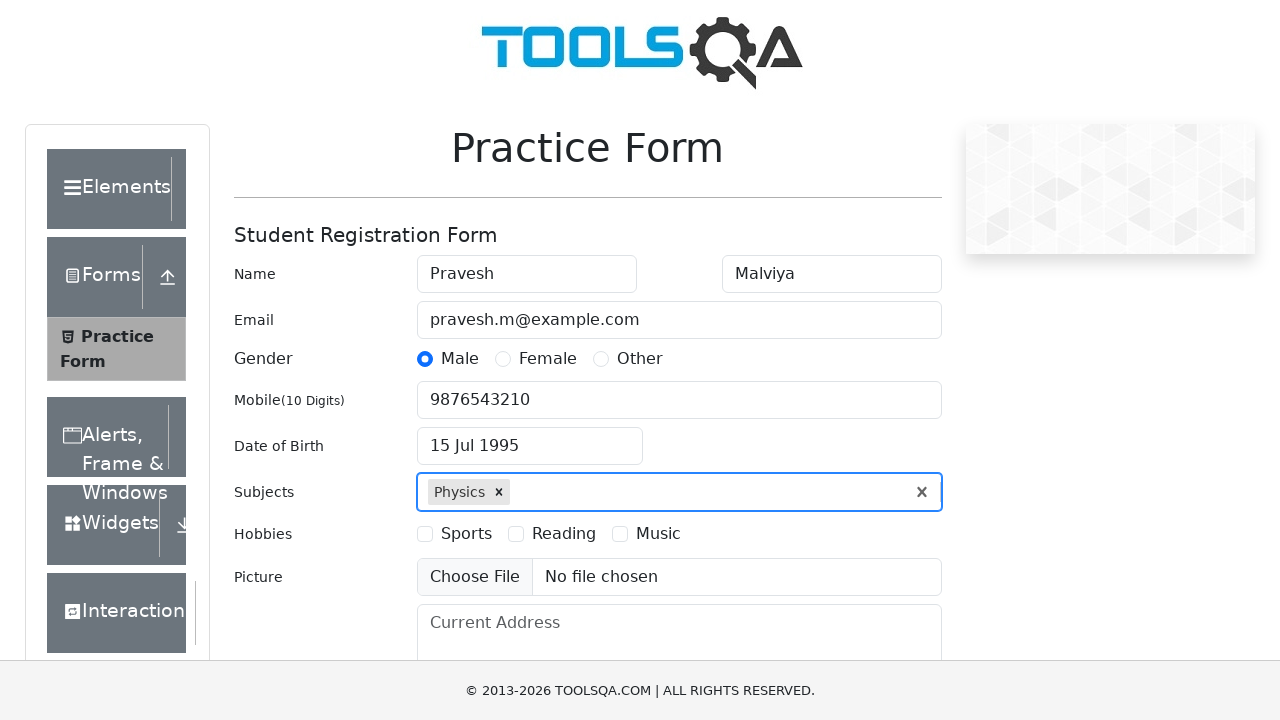

Selected first hobby checkbox at (466, 534) on label[for="hobbies-checkbox-1"]
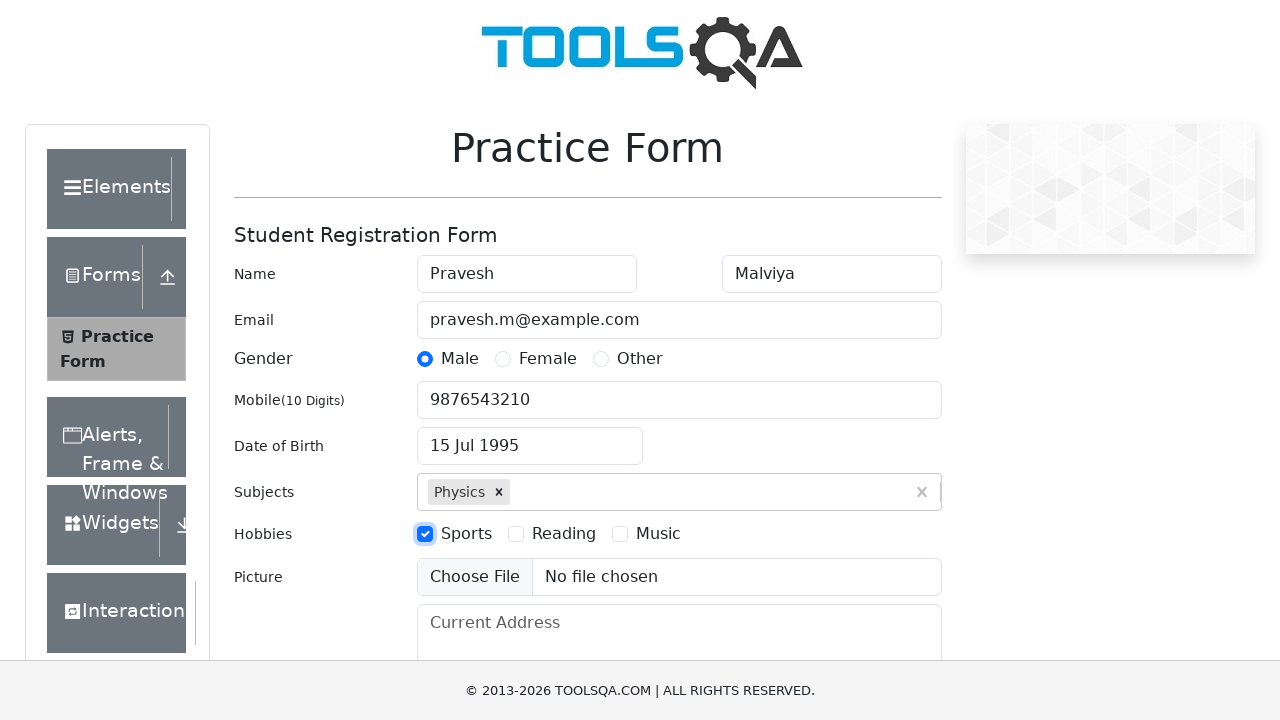

Selected third hobby checkbox at (658, 534) on label[for="hobbies-checkbox-3"]
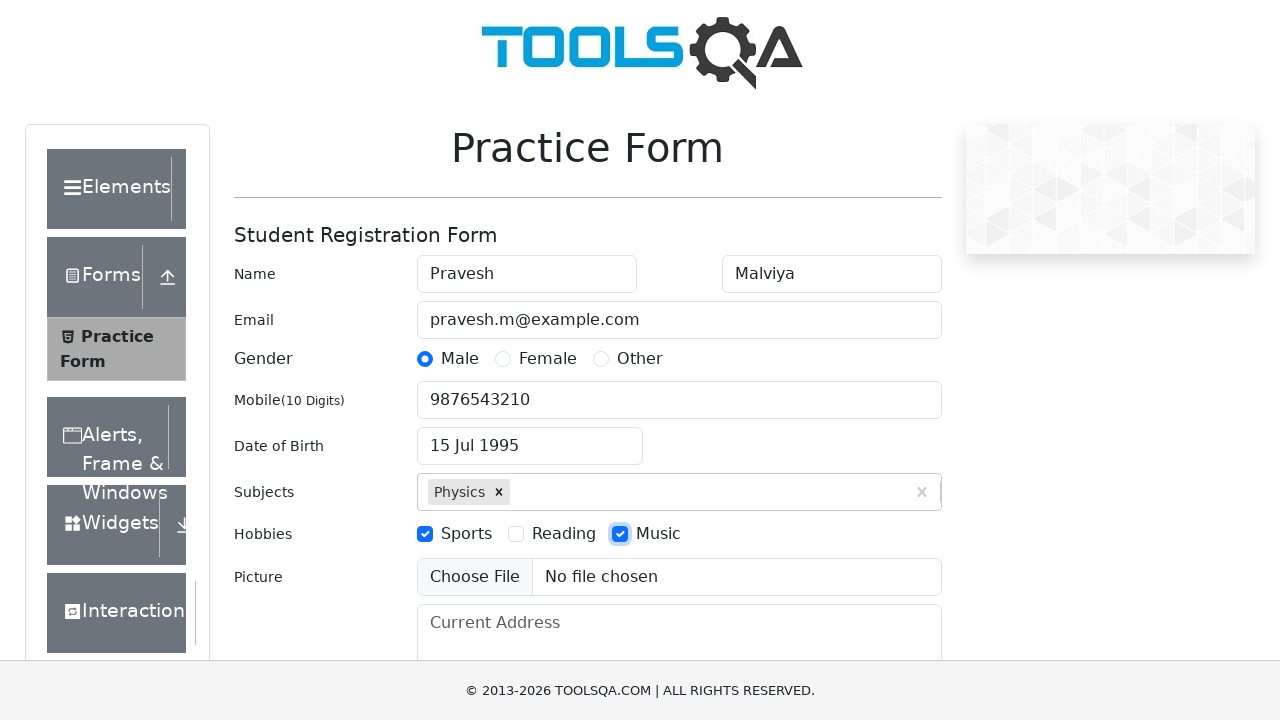

Filled current address field with 'chouhan nagar, indore, m.p.' on #currentAddress
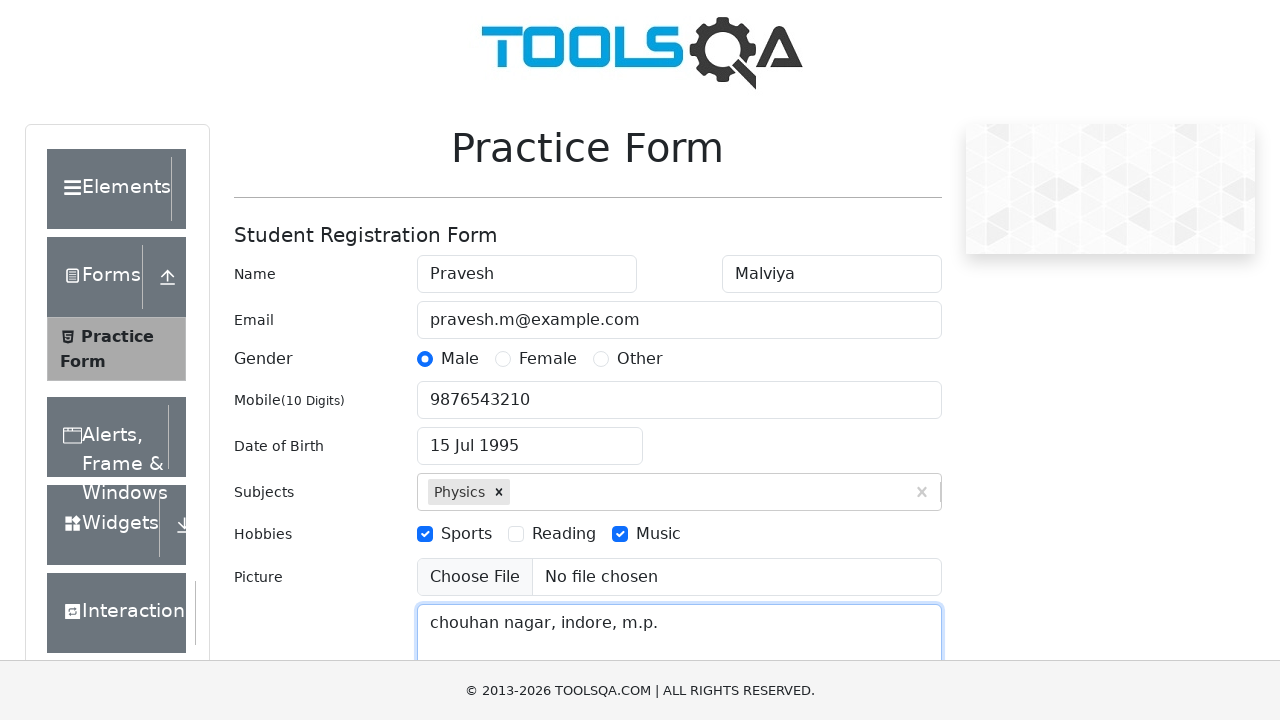

State dropdown selector appeared
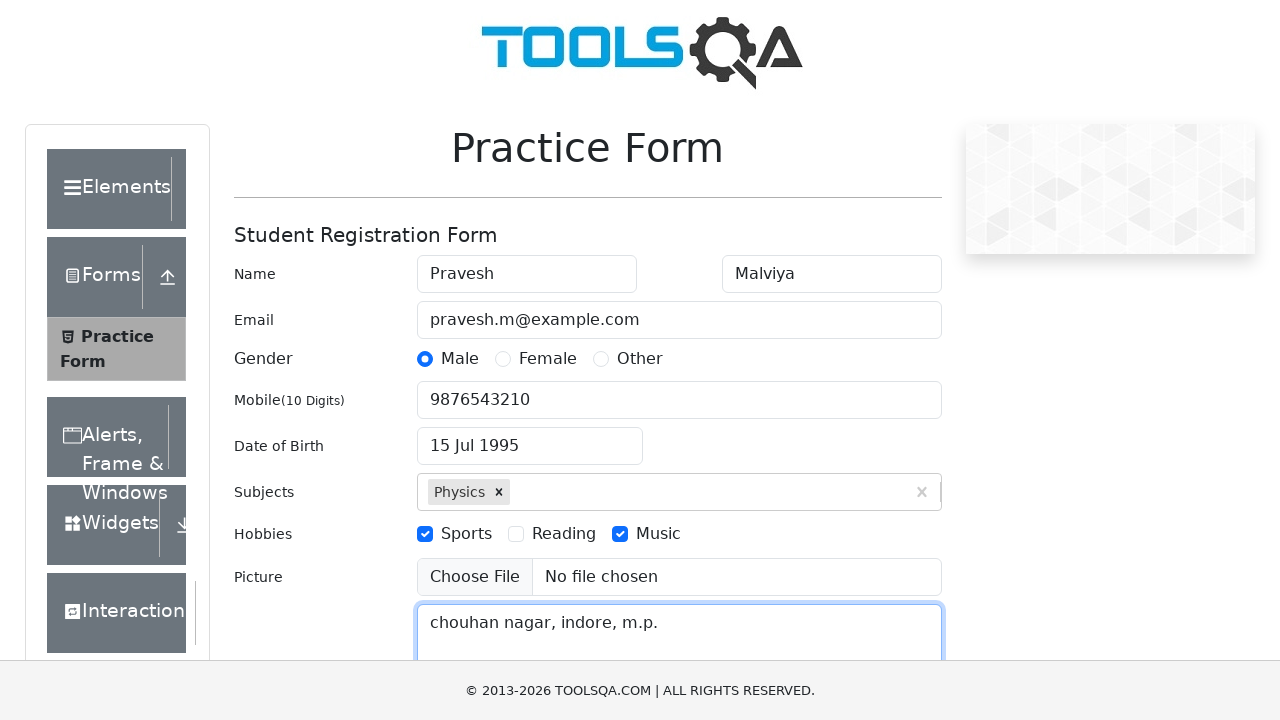

Clicked on state dropdown to open it at (527, 437) on #state
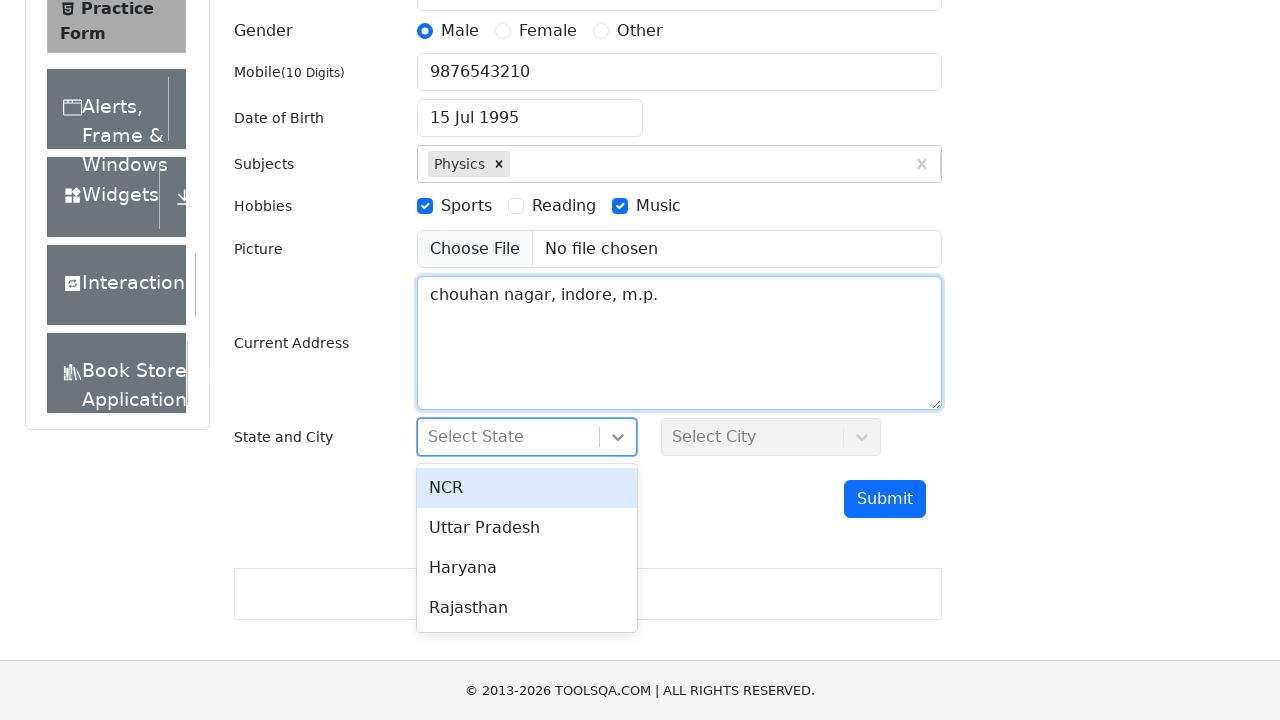

NCR state option appeared in dropdown
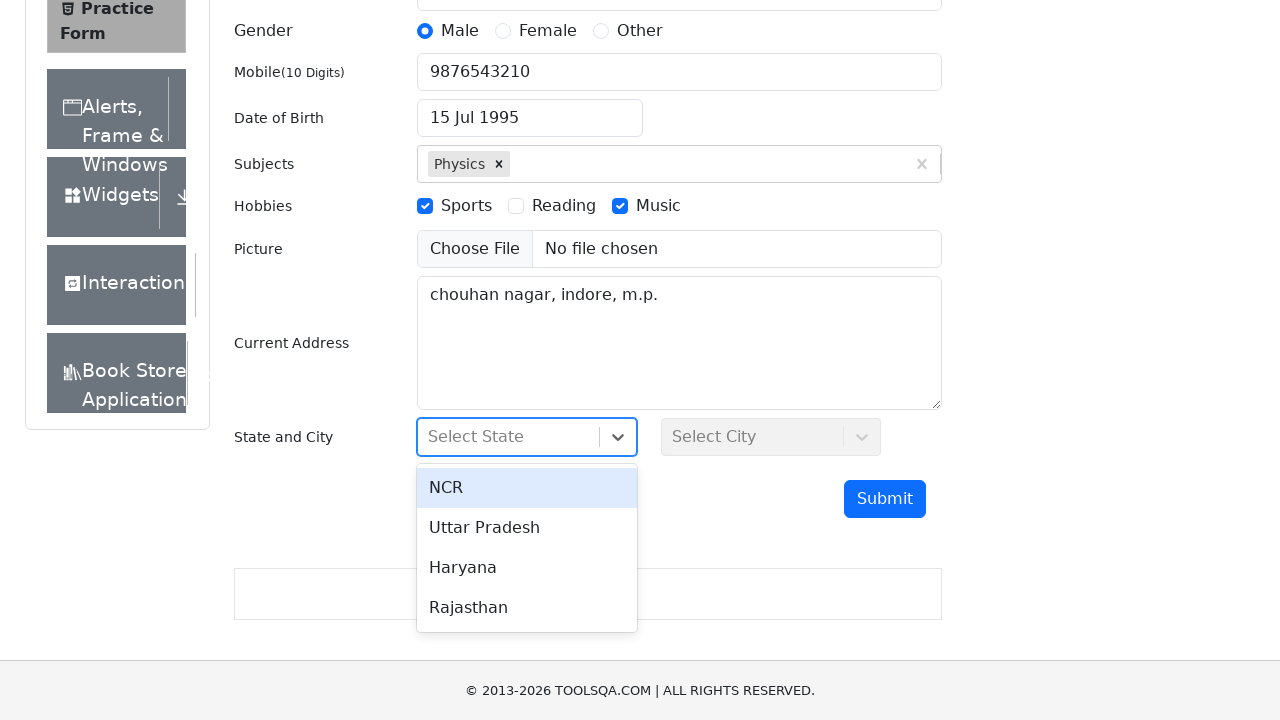

Selected NCR state from dropdown at (527, 488) on internal:text="NCR"s
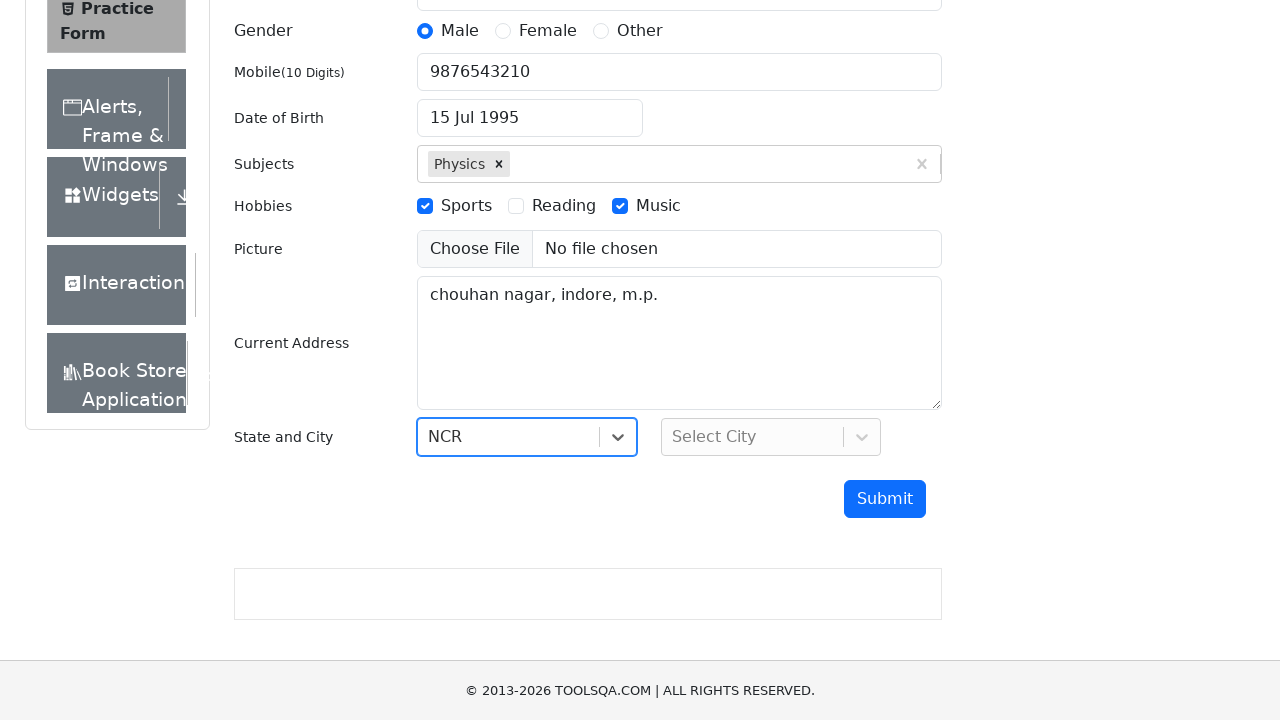

City dropdown selector appeared
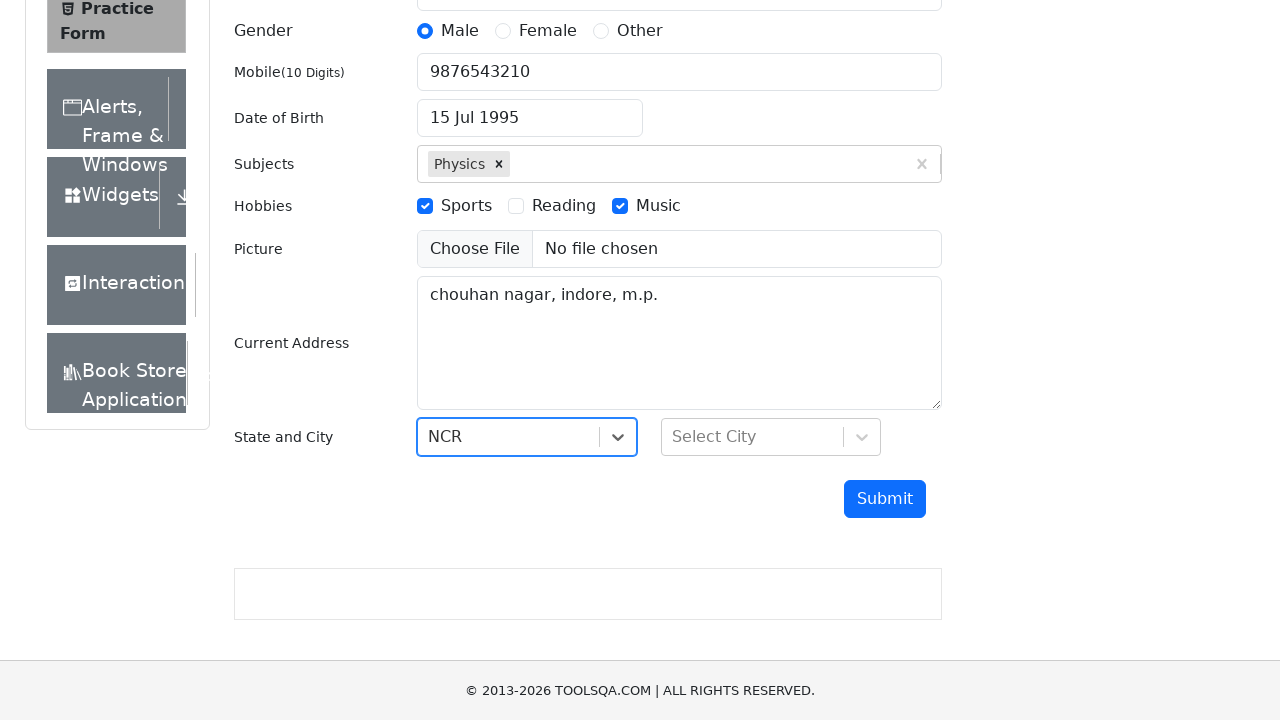

Clicked on city dropdown to open it at (771, 437) on #city
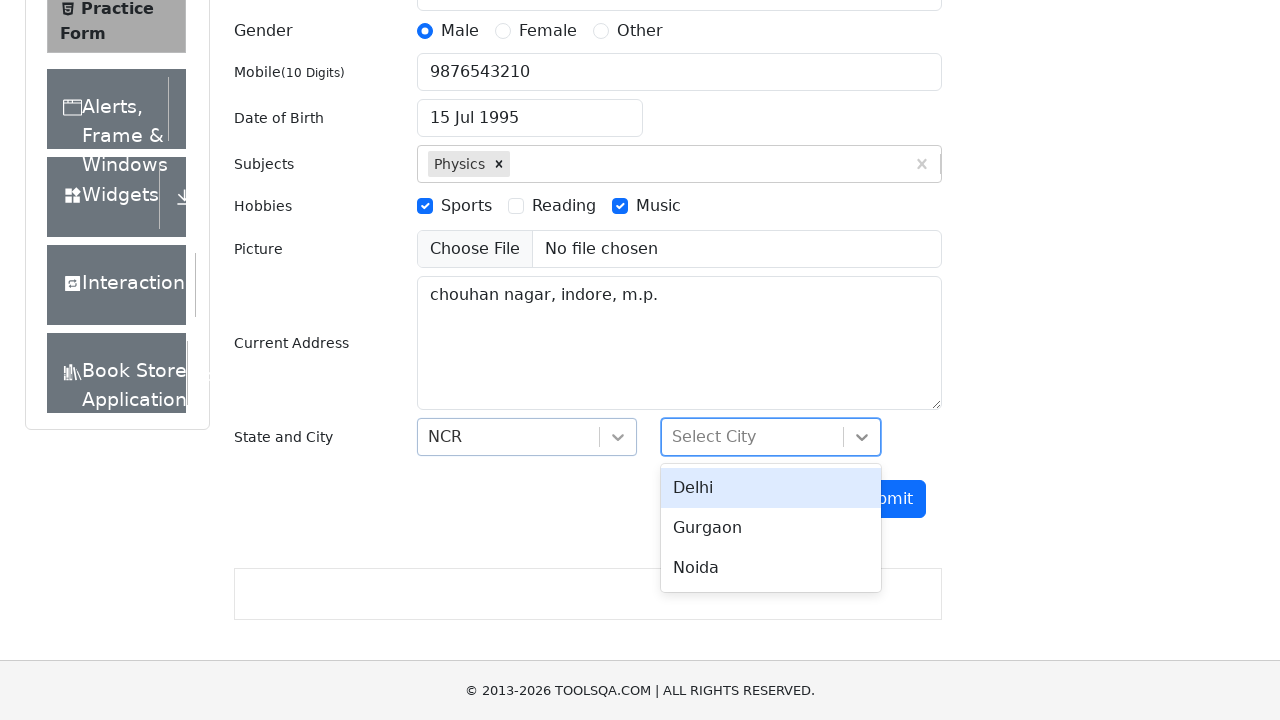

Delhi city option appeared in dropdown
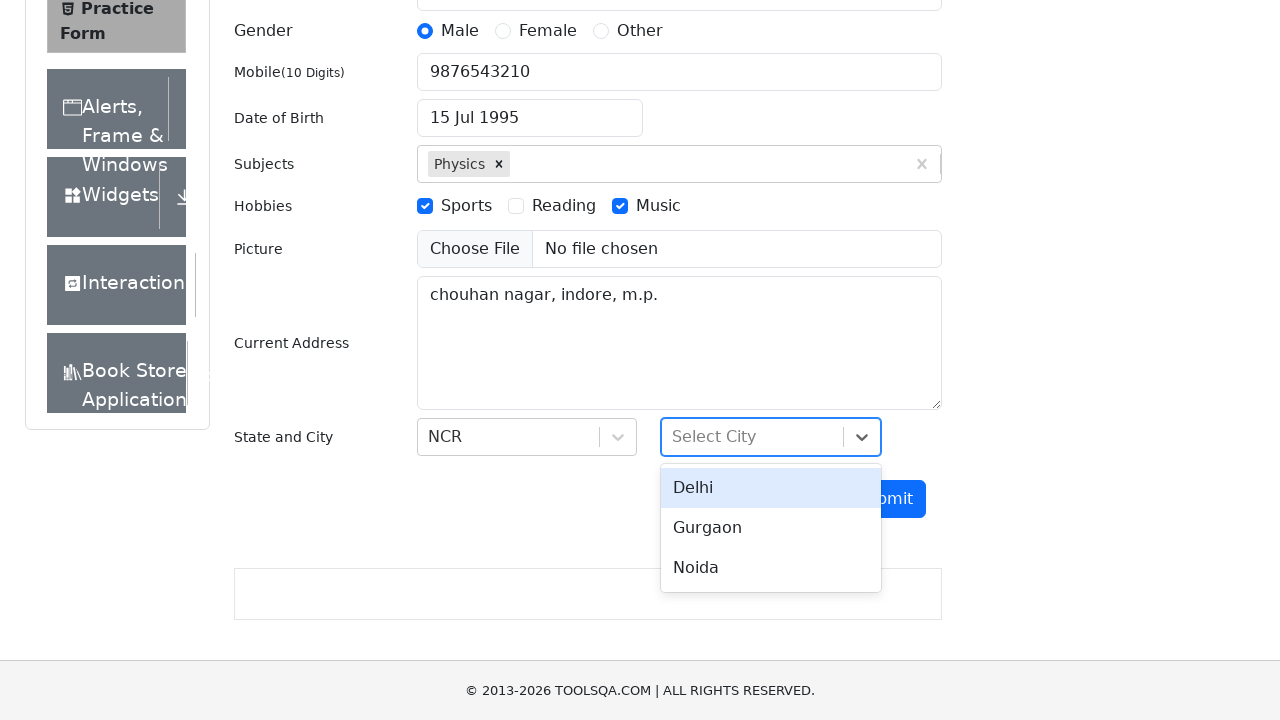

Selected Delhi city from dropdown at (771, 488) on internal:text="Delhi"s
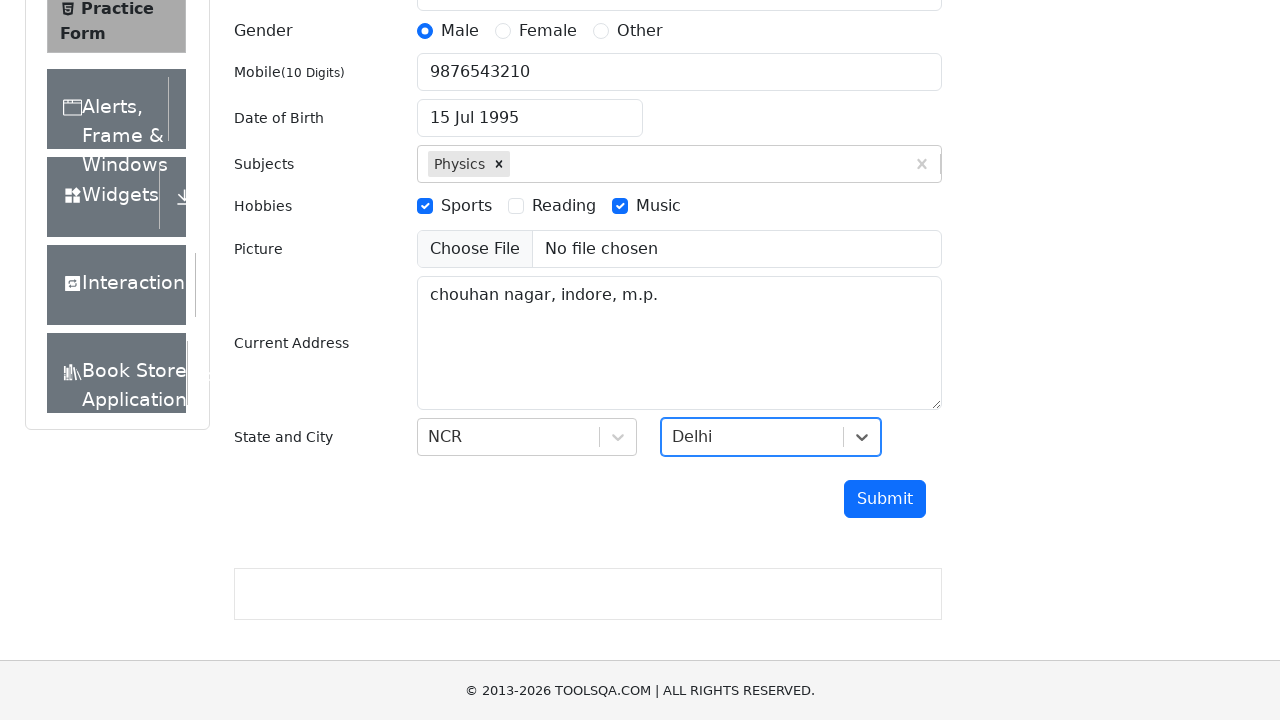

Clicked Submit button to submit the form at (885, 499) on role=button >> internal:has-text="Submit"i
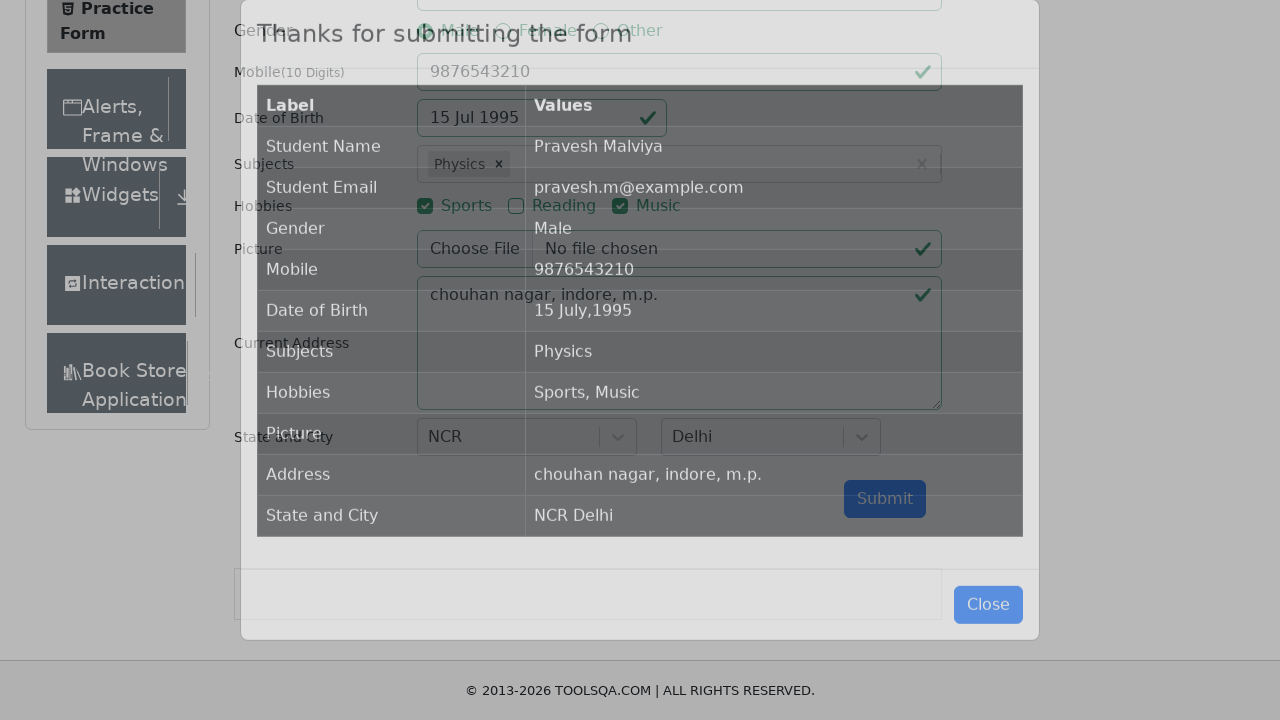

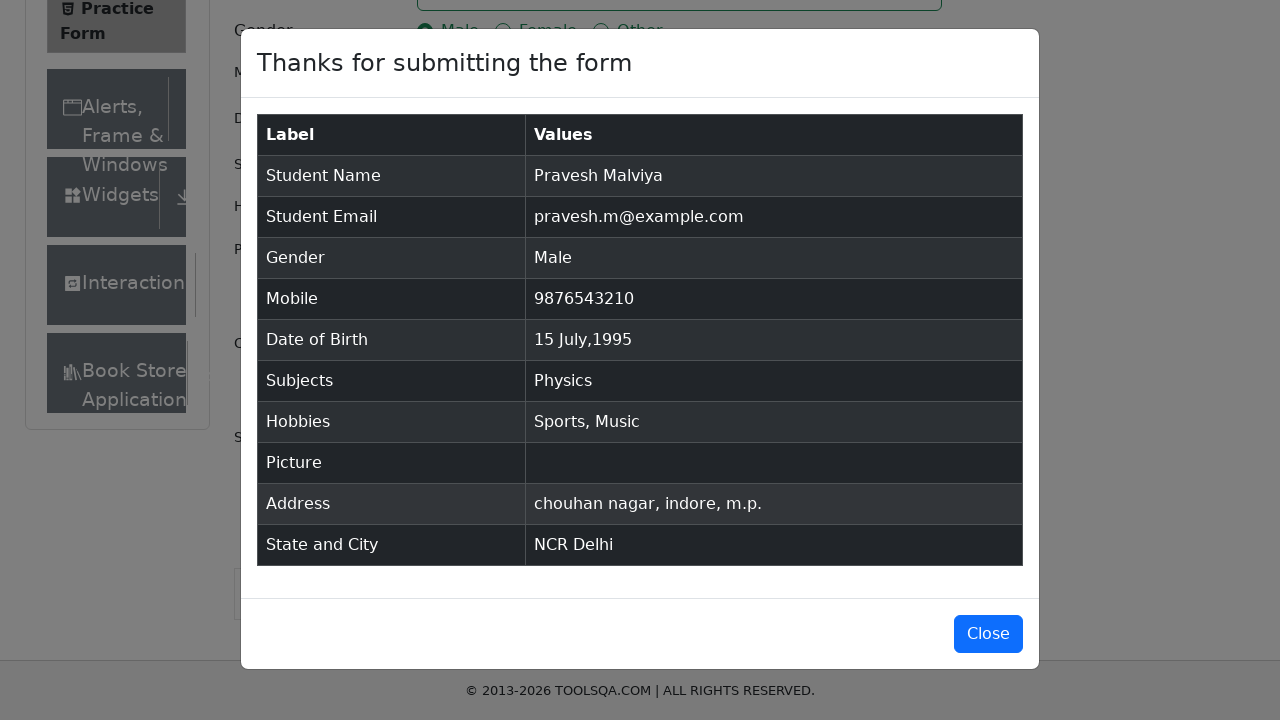